Tests drag and drop functionality by dragging element A to element B's position and verifying that their contents are swapped.

Starting URL: https://the-internet.herokuapp.com/drag_and_drop

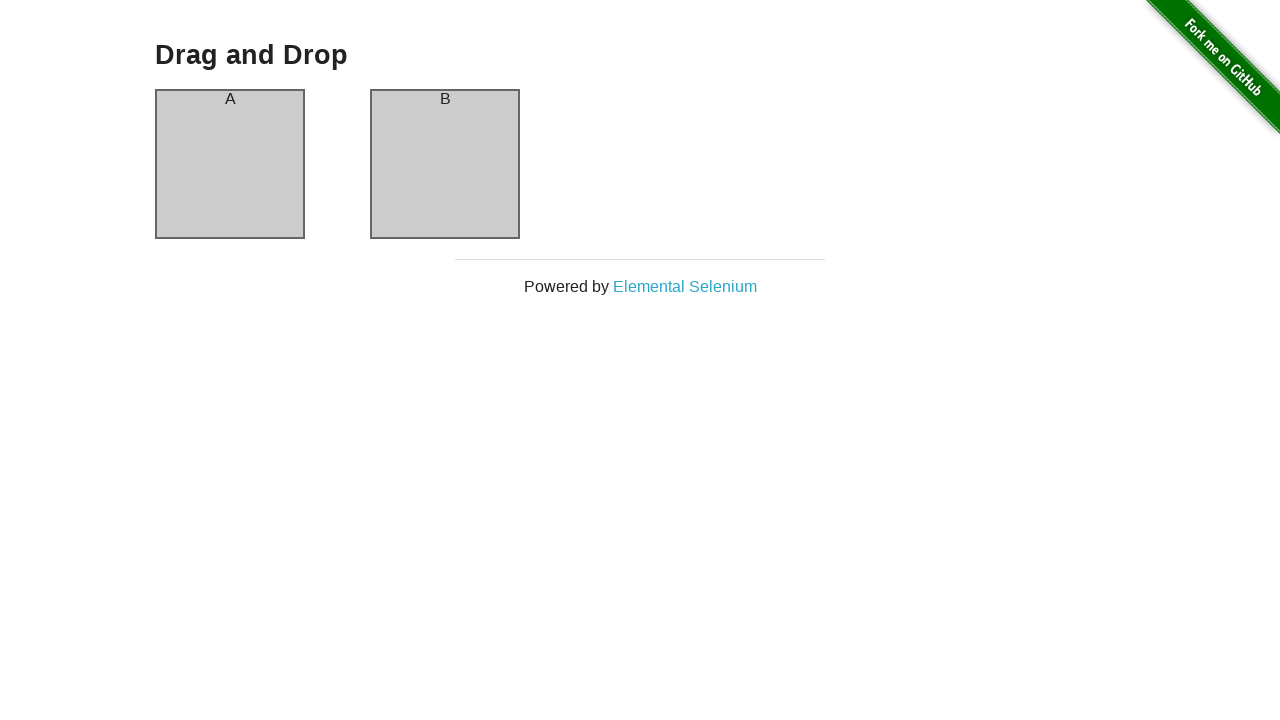

Verified page loaded by checking for footer link
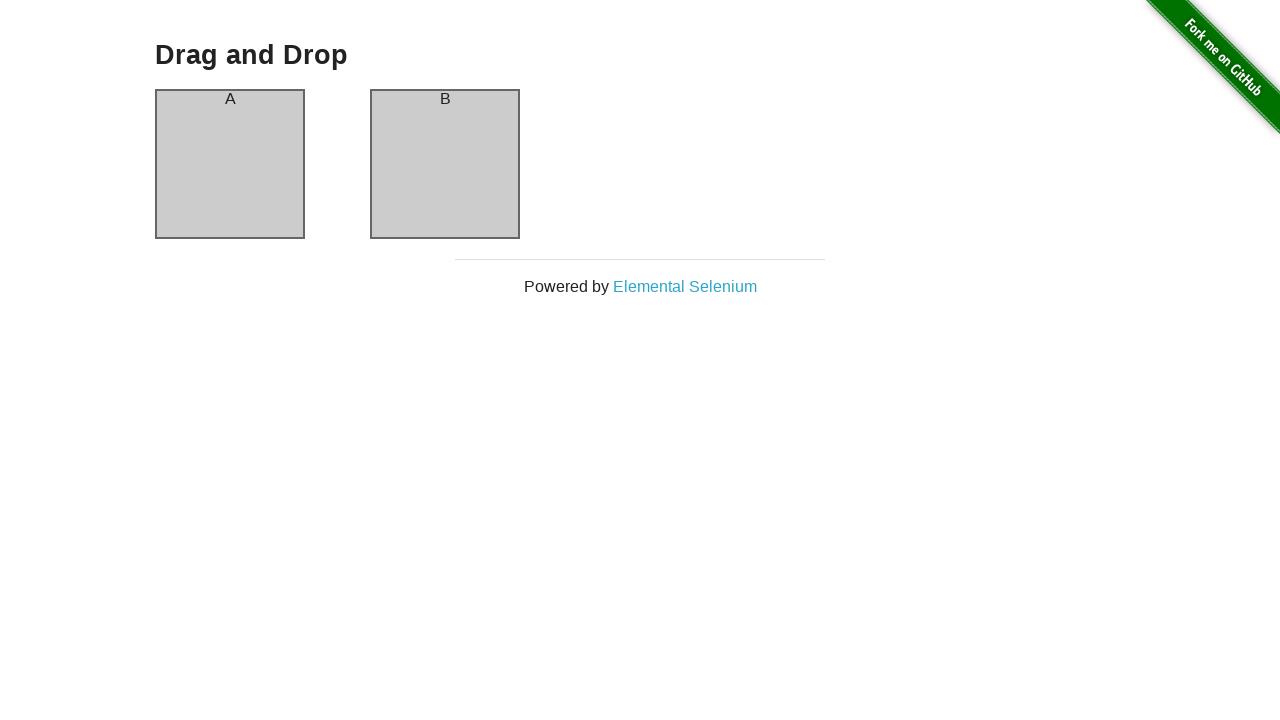

Located source element (column-a)
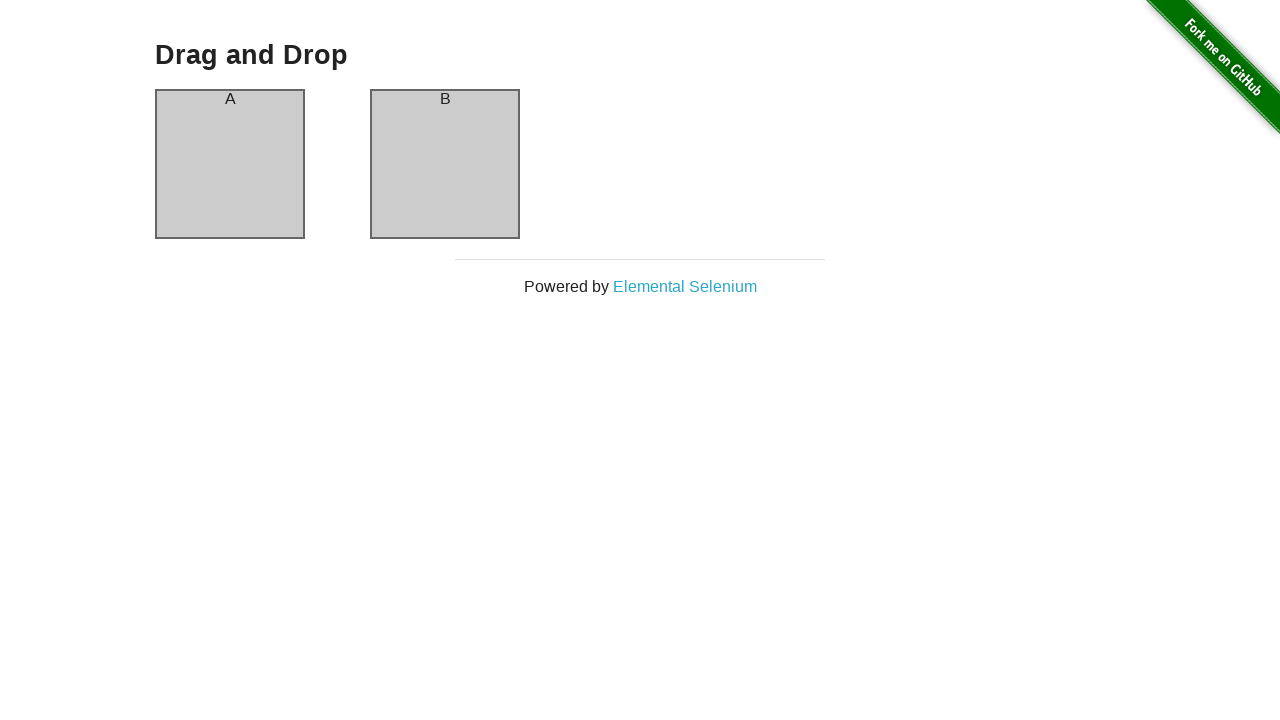

Located target element (column-b)
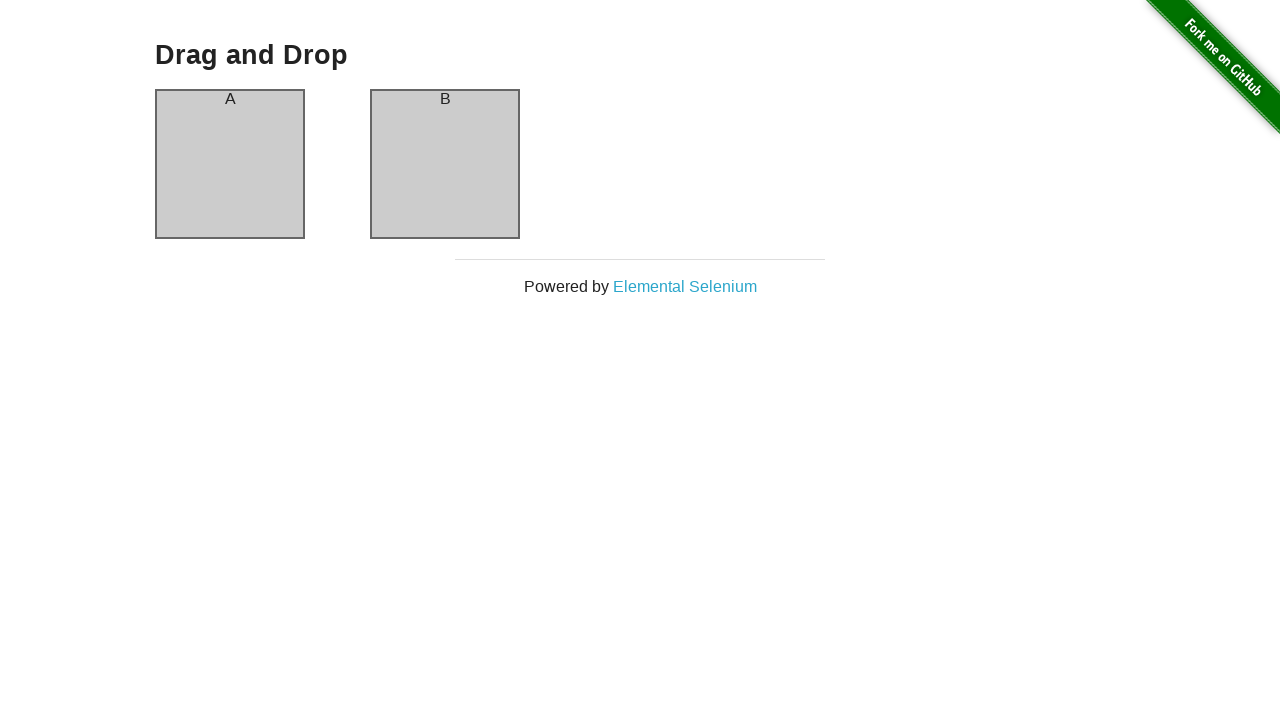

Dragged element A to element B's position at (445, 164)
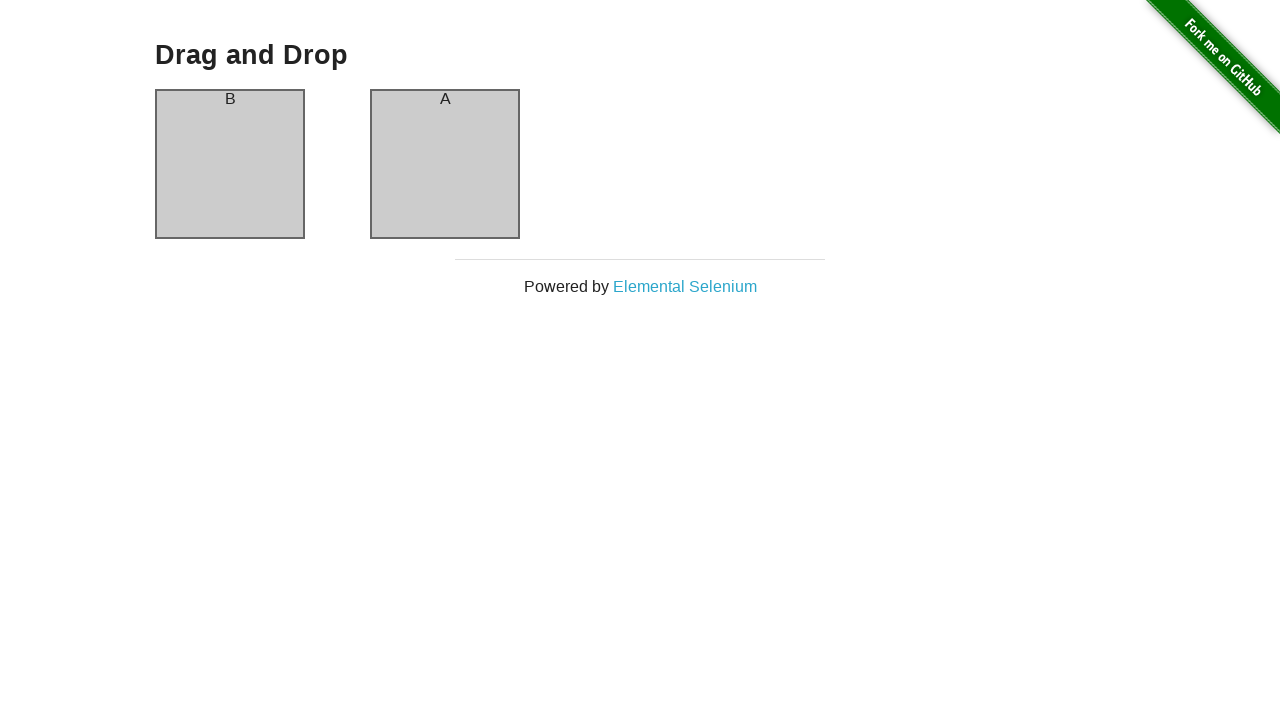

Verified column-a is visible after drag and drop
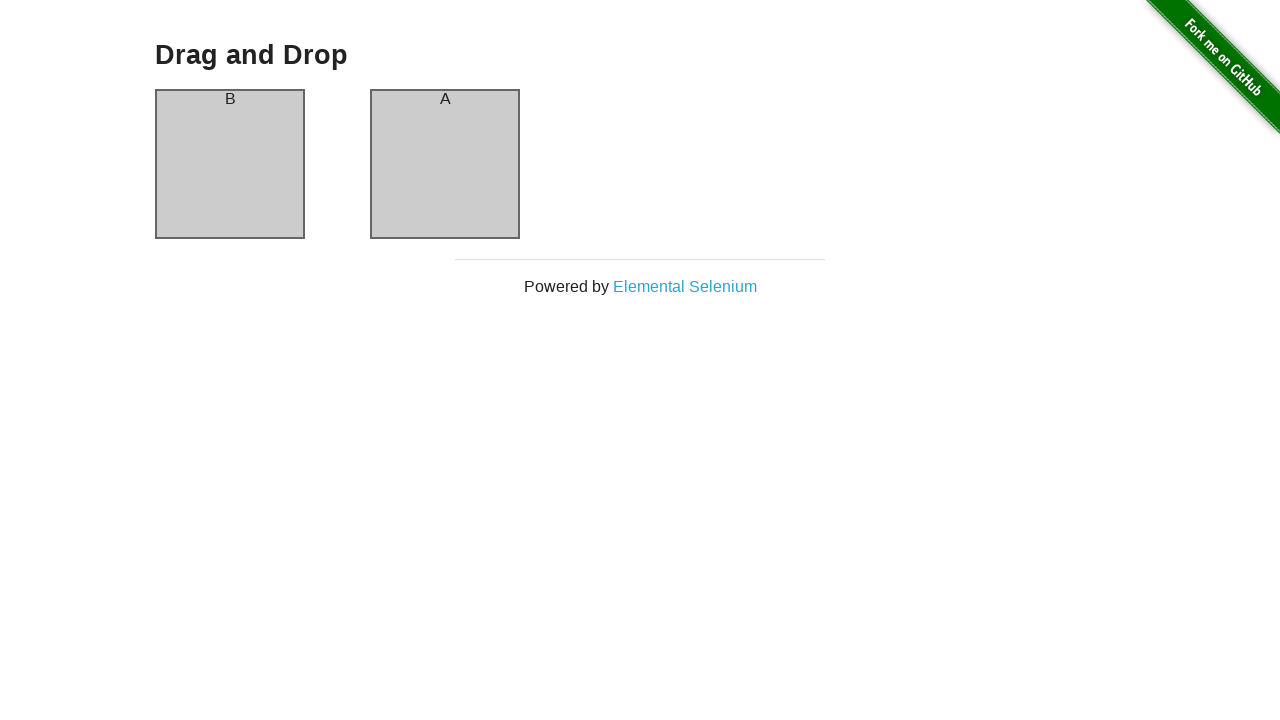

Verified that column-a now contains text 'B' (swap successful)
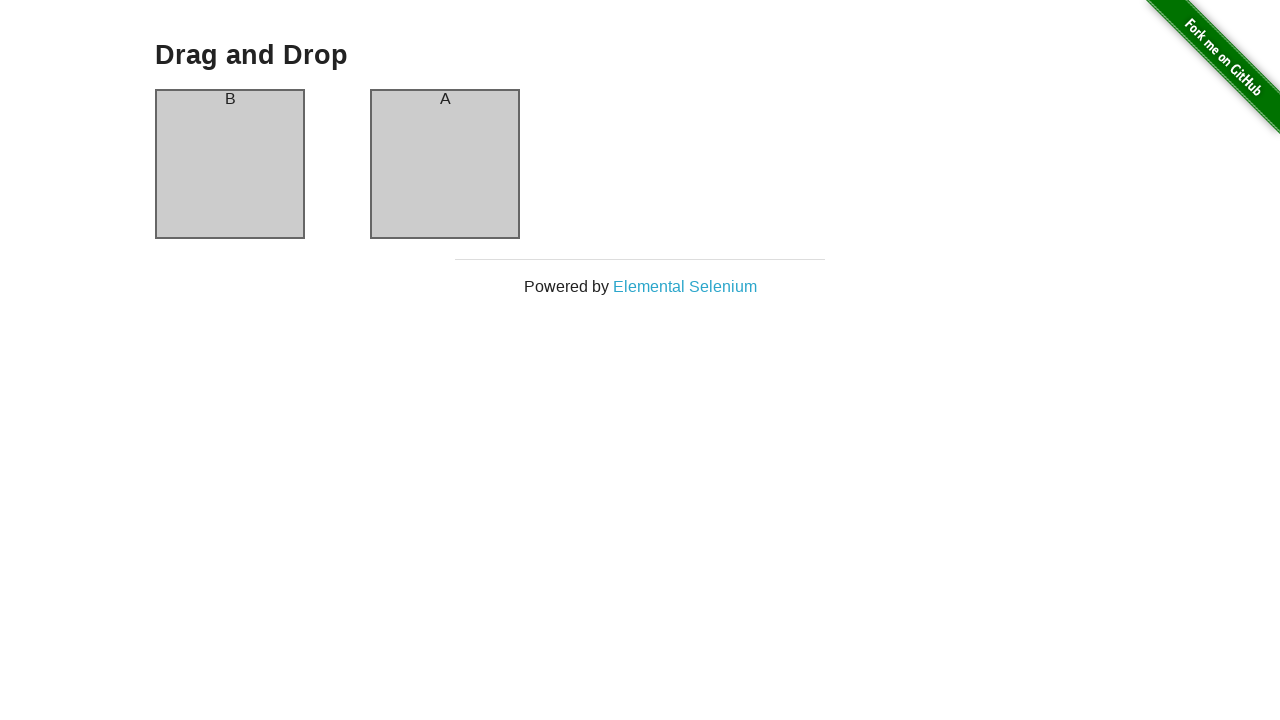

Verified that column-b now contains text 'A' (contents swapped)
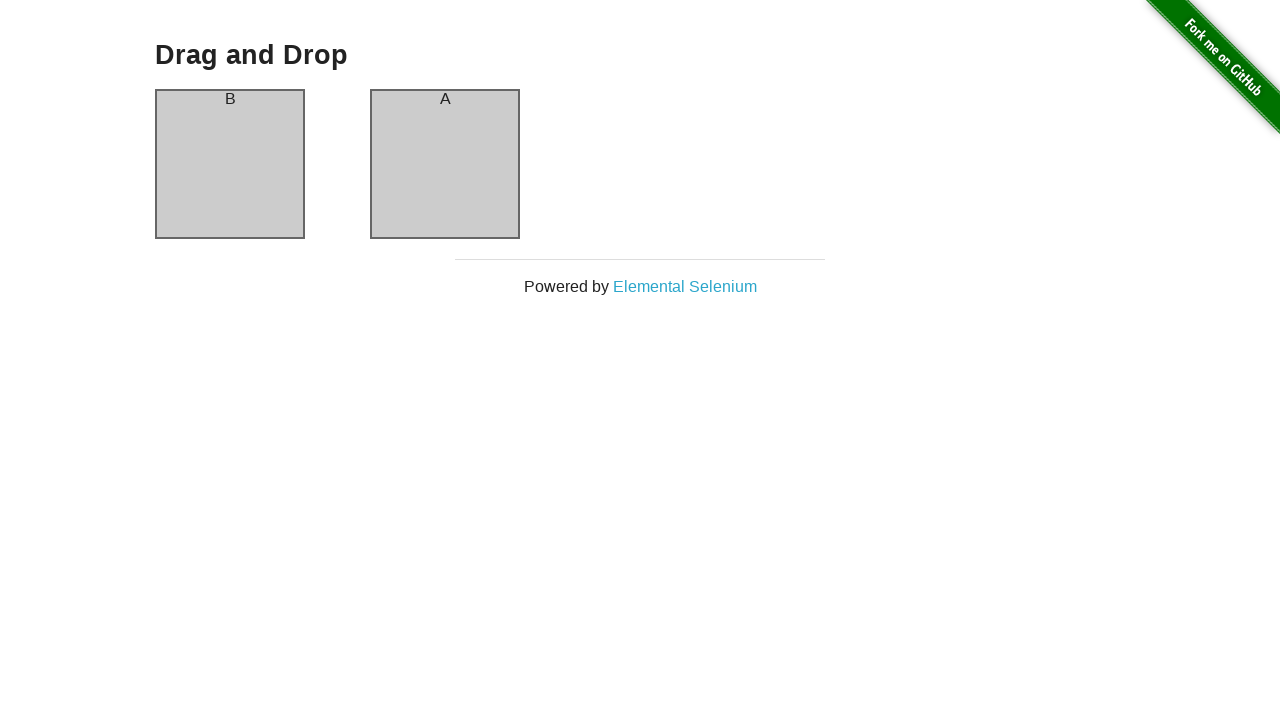

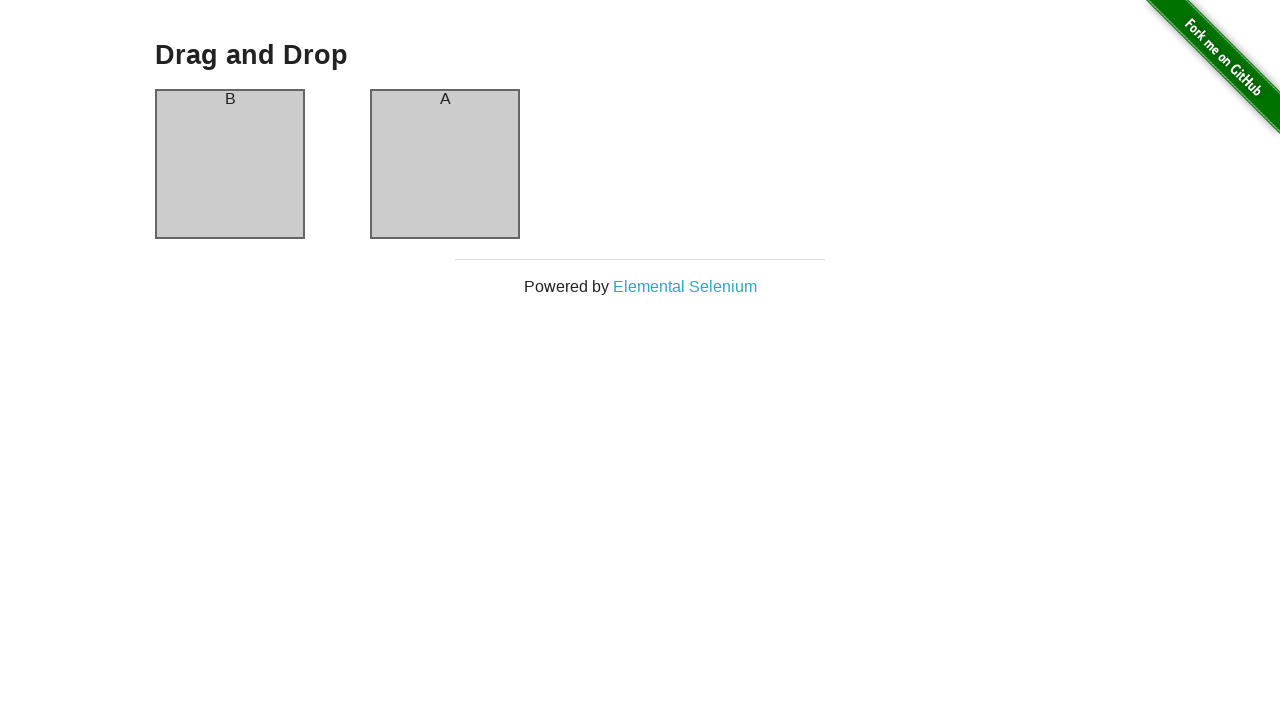